Tests the e-commerce cart functionality by adding a product to cart and verifying that an invalid promo code shows an error message

Starting URL: https://shopdemo.e-junkie.com/

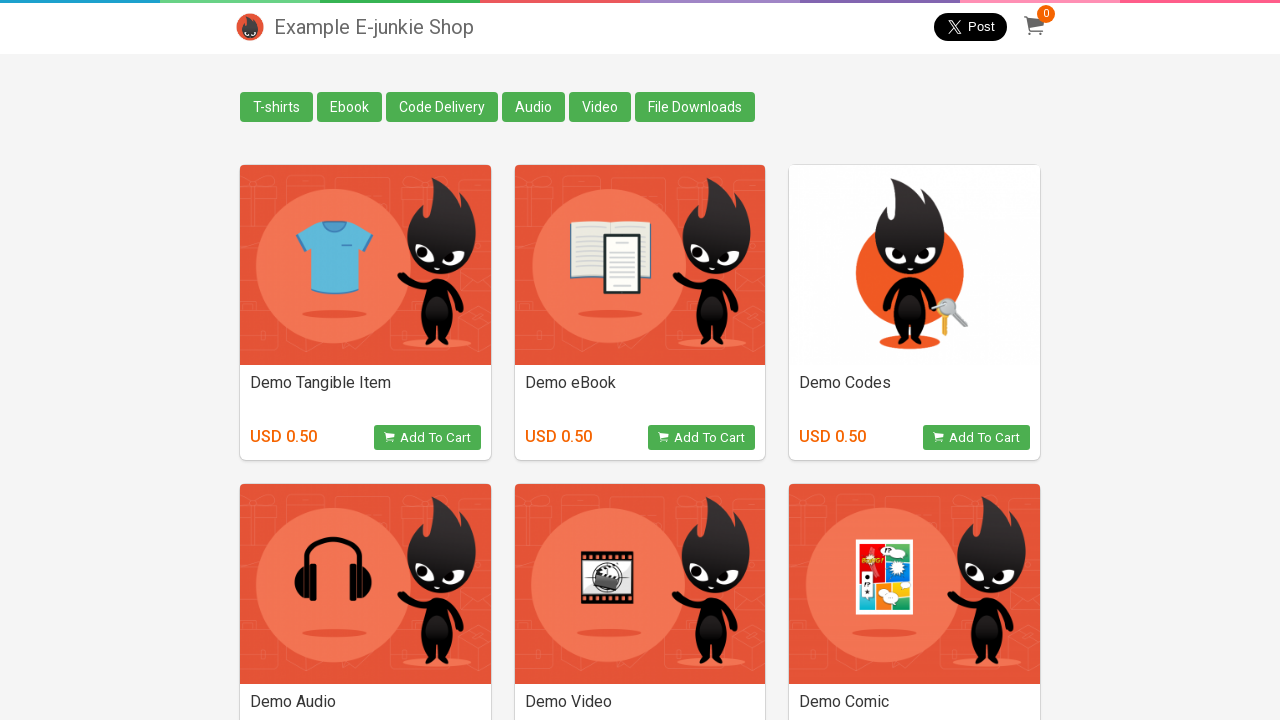

Clicked 'Add to Cart' button for the first product at (702, 438) on xpath=//div[@id='products']/div[1]/div/div[2]/a/div/div[2]/button
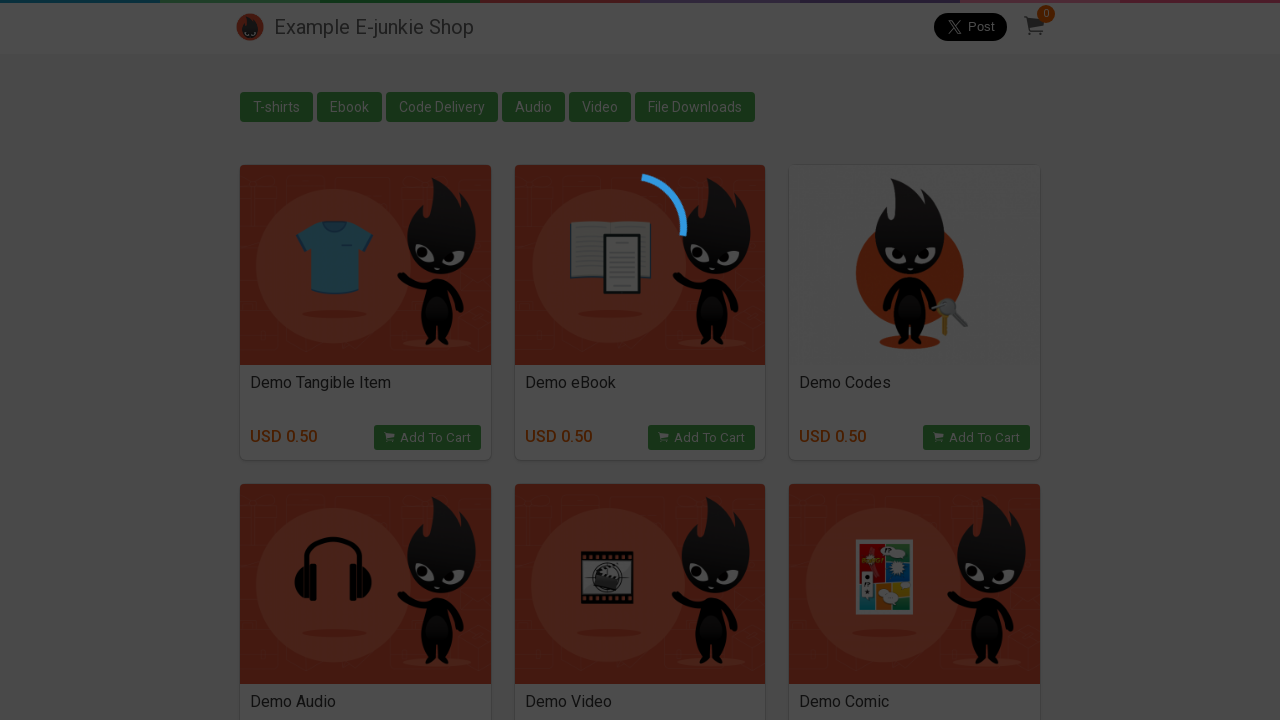

Cart iframe loaded and is visible
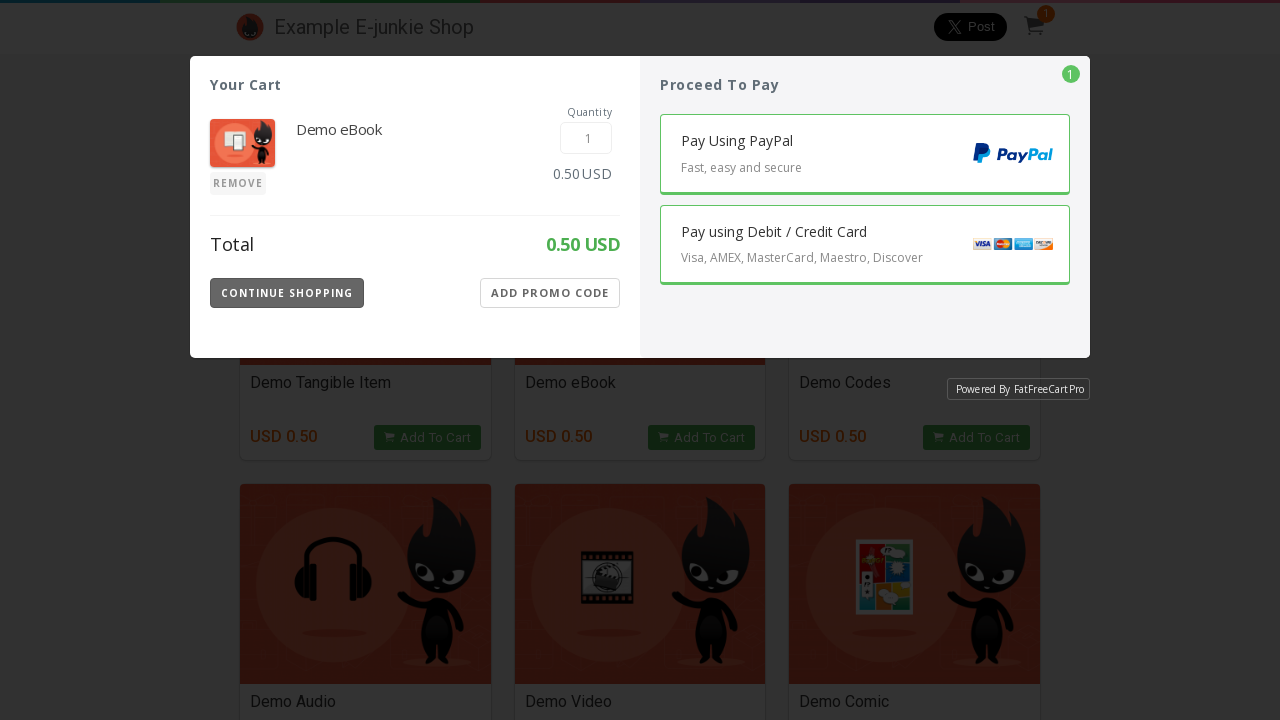

Located cart iframe element
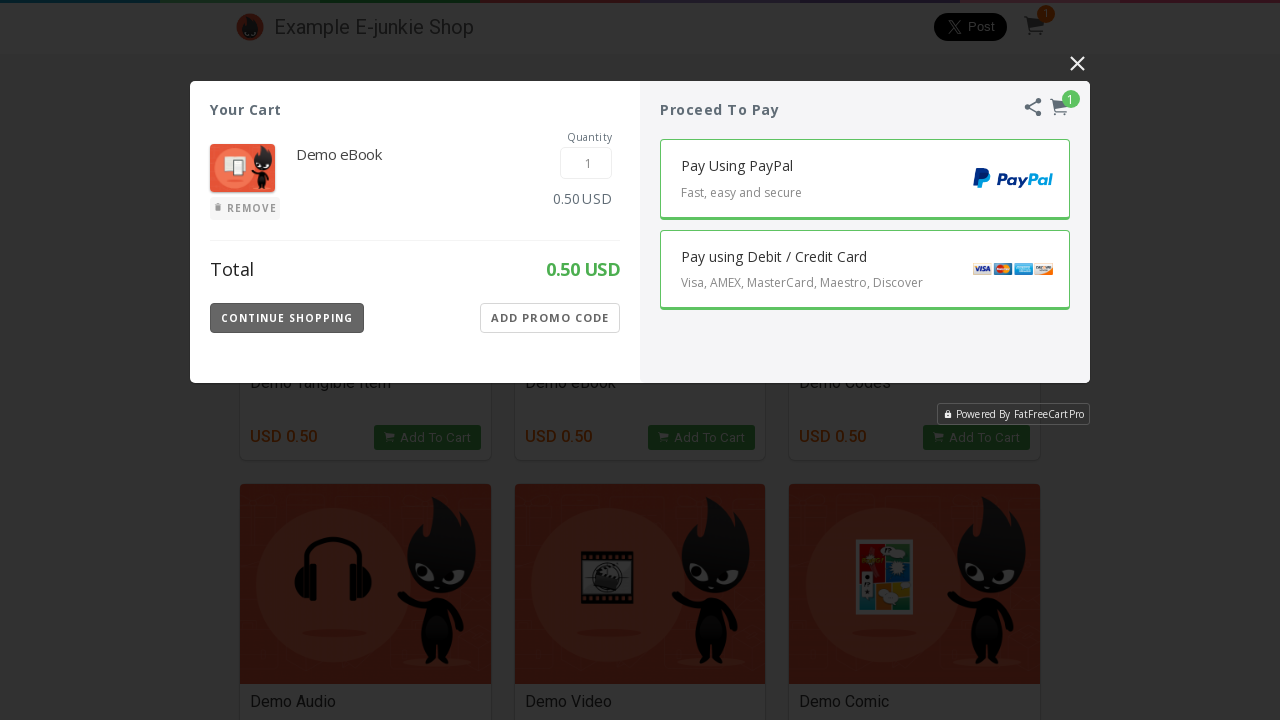

Clicked 'Add Promo Code' button at (550, 318) on iframe.EJIframeV3.EJOverlayV3 >> nth=0 >> internal:control=enter-frame >> button
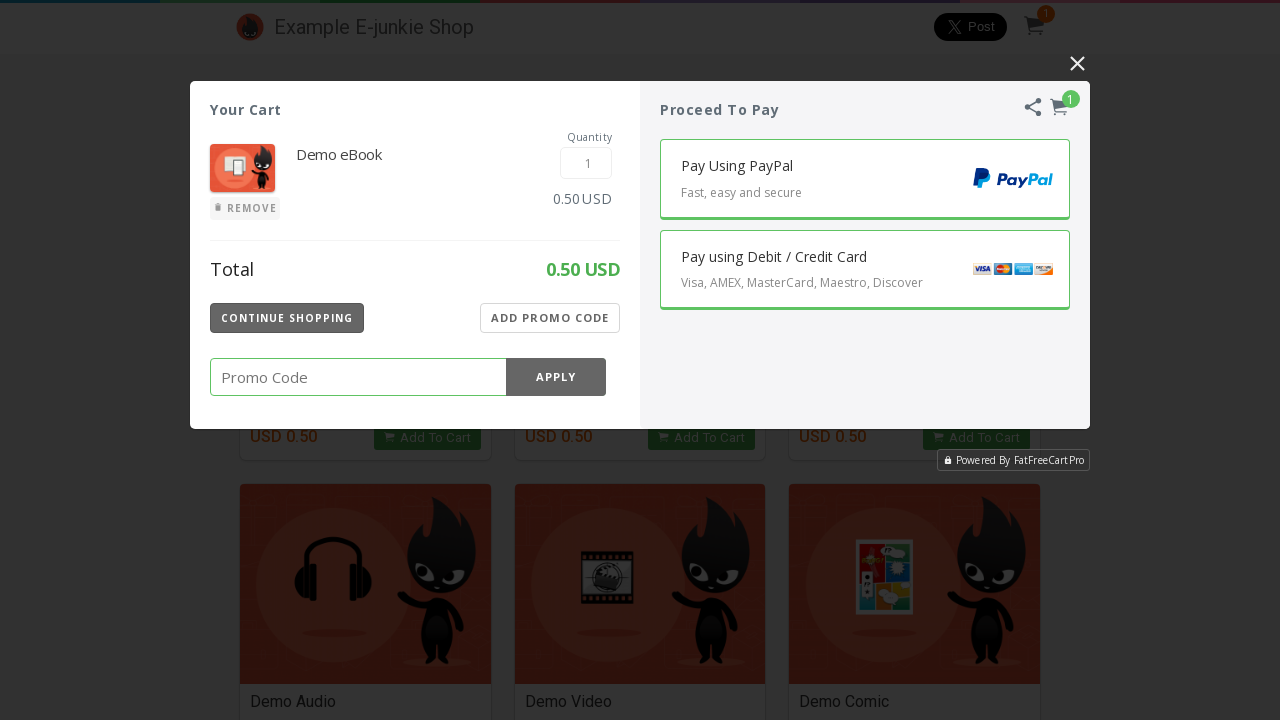

Entered invalid promo code '123456789' on iframe.EJIframeV3.EJOverlayV3 >> nth=0 >> internal:control=enter-frame >> input.
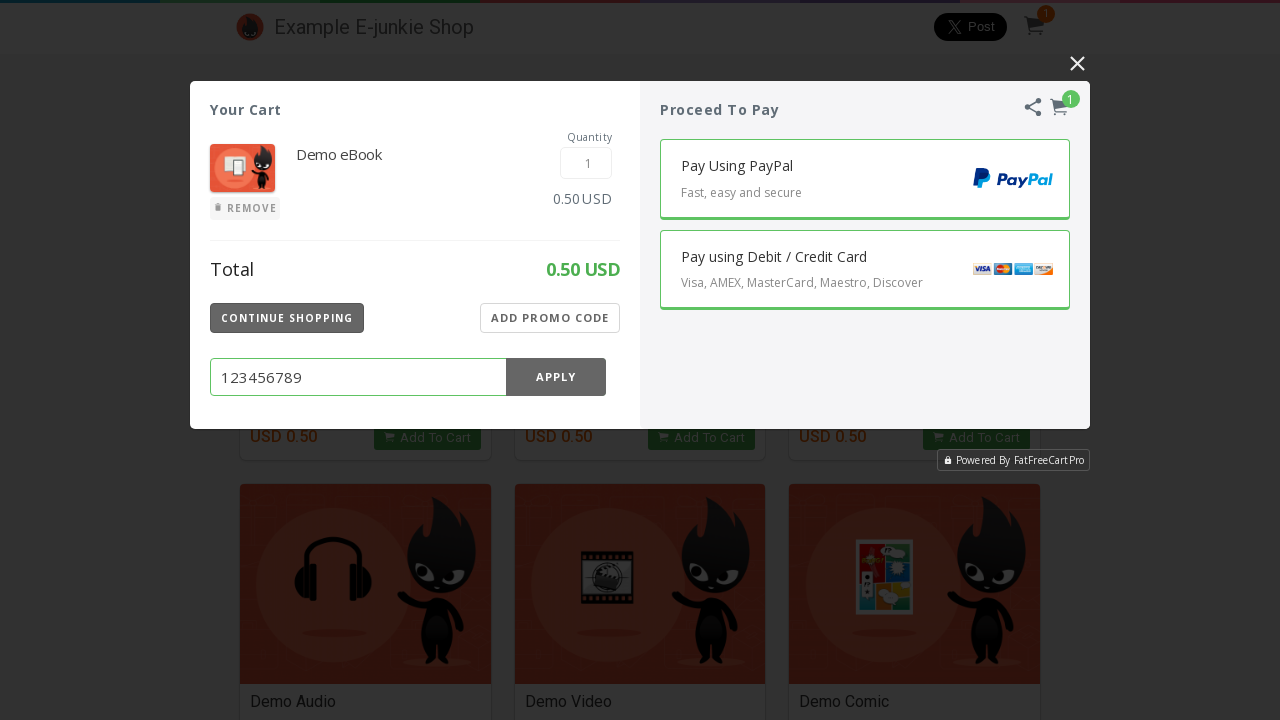

Clicked 'Apply' button to submit promo code at (556, 377) on iframe.EJIframeV3.EJOverlayV3 >> nth=0 >> internal:control=enter-frame >> button
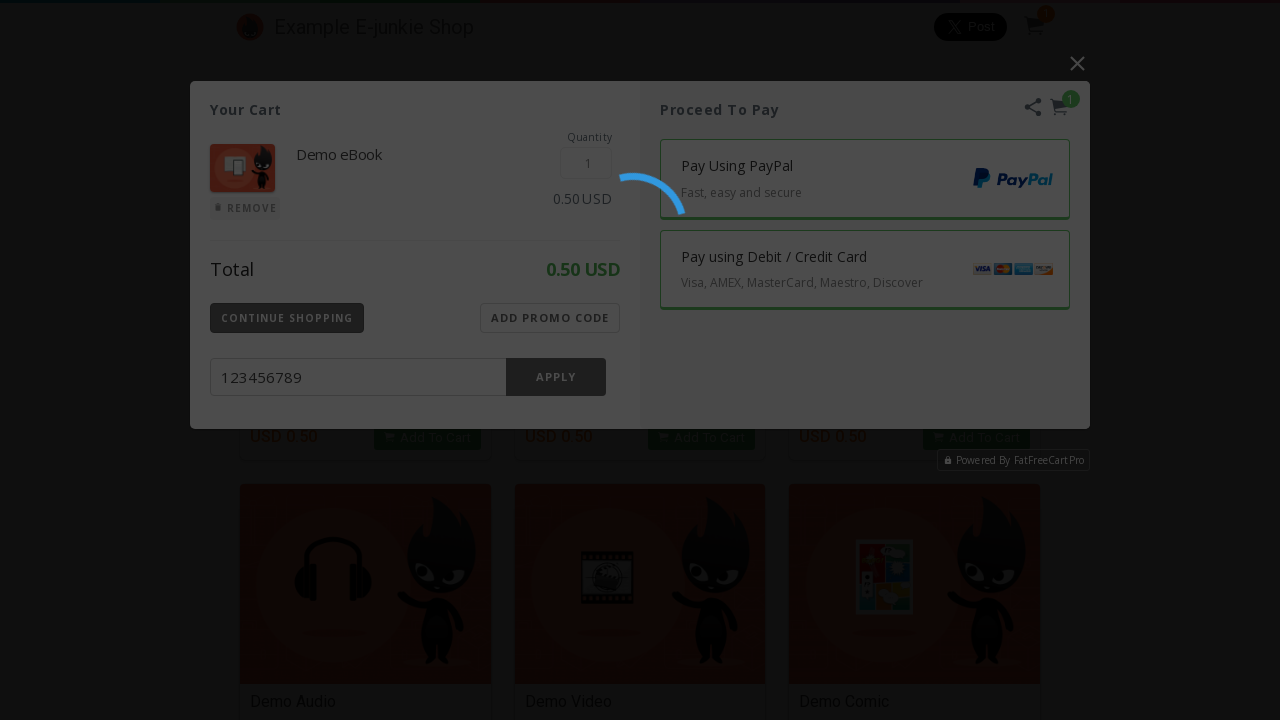

Invalid promo code error message appeared
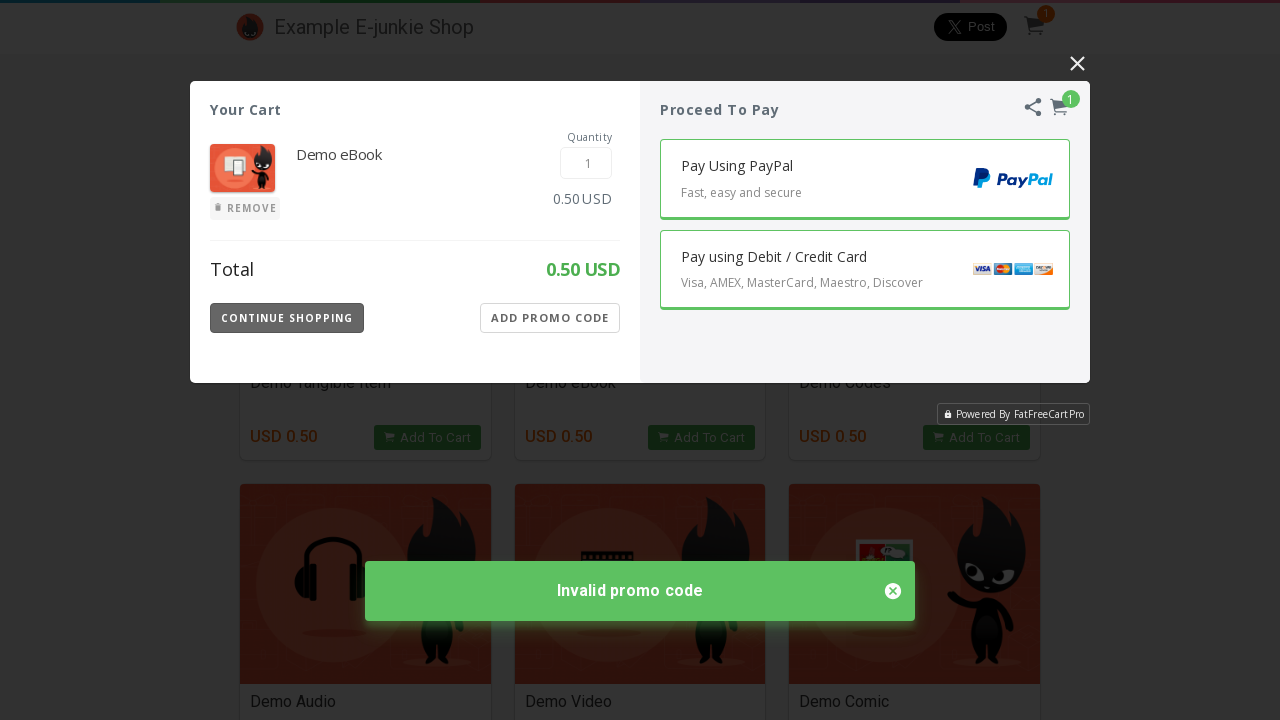

Retrieved error message text: 'Invalid promo code'
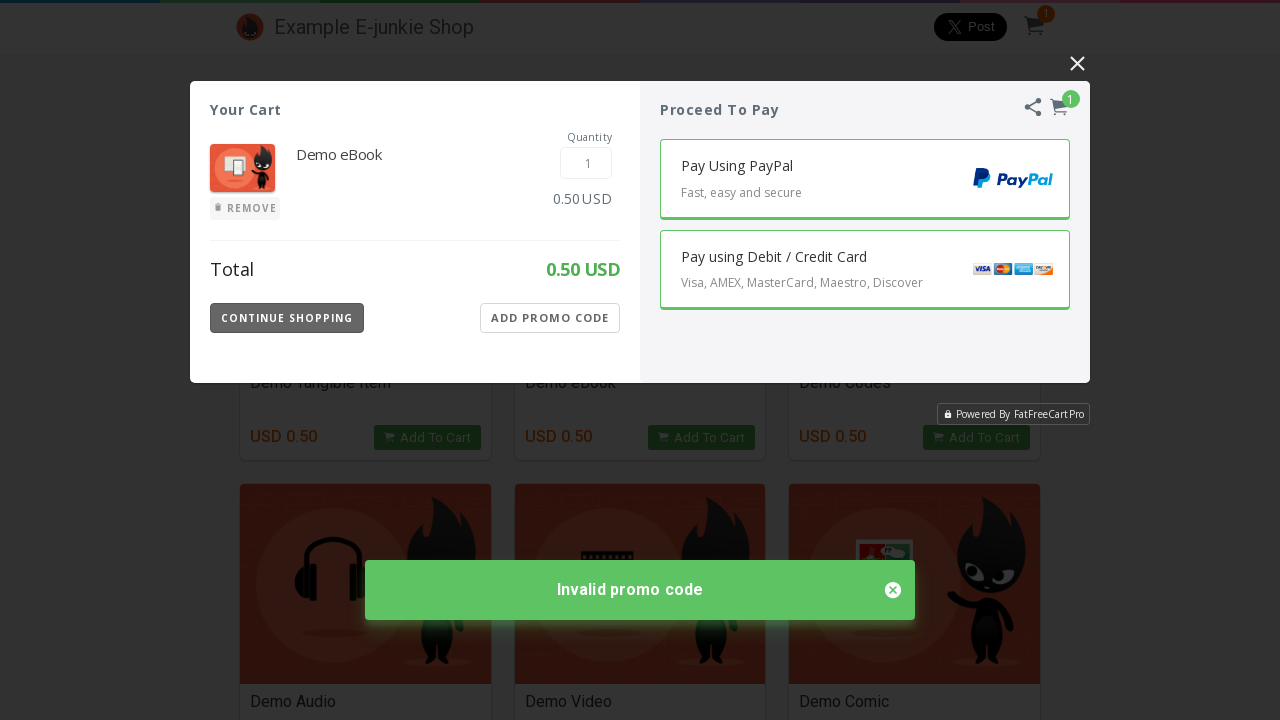

Verified error message matches expected text 'Invalid promo code'
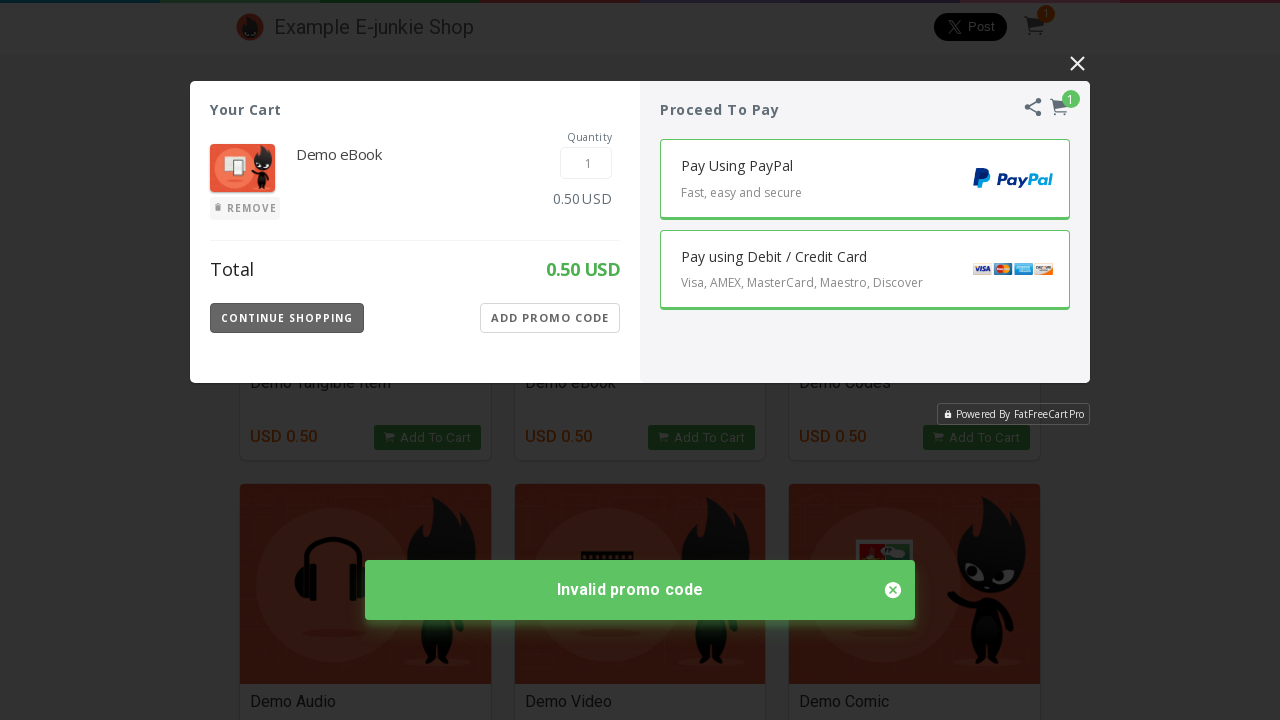

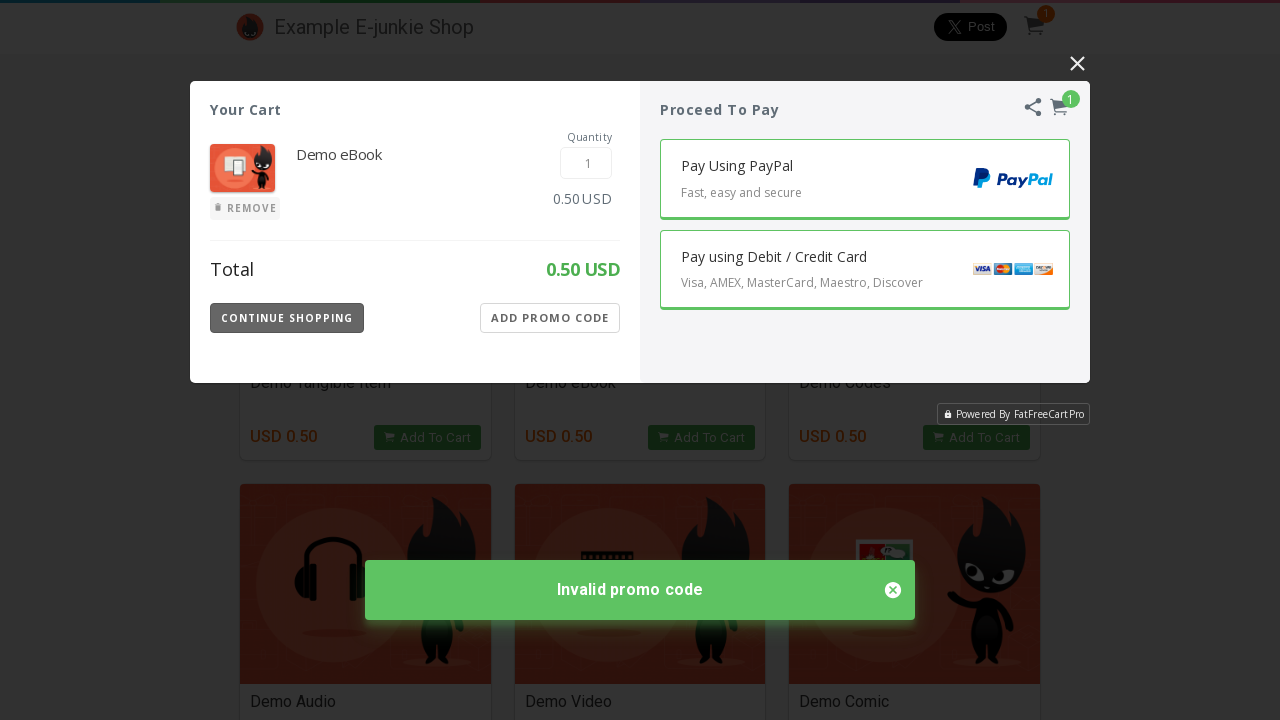